Tests window switching functionality by opening a new window and verifying content in both parent and child windows

Starting URL: https://the-internet.herokuapp.com/

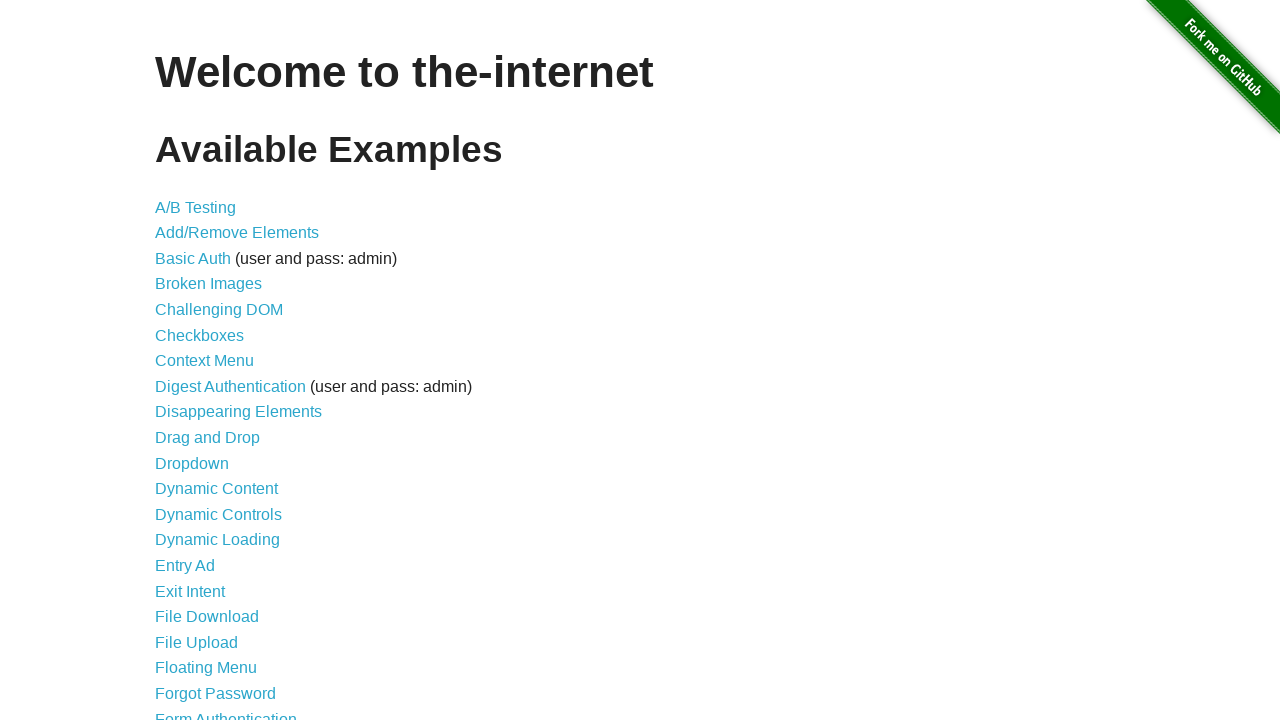

Clicked on Windows link to navigate to window switching page at (218, 369) on a[href='/windows']
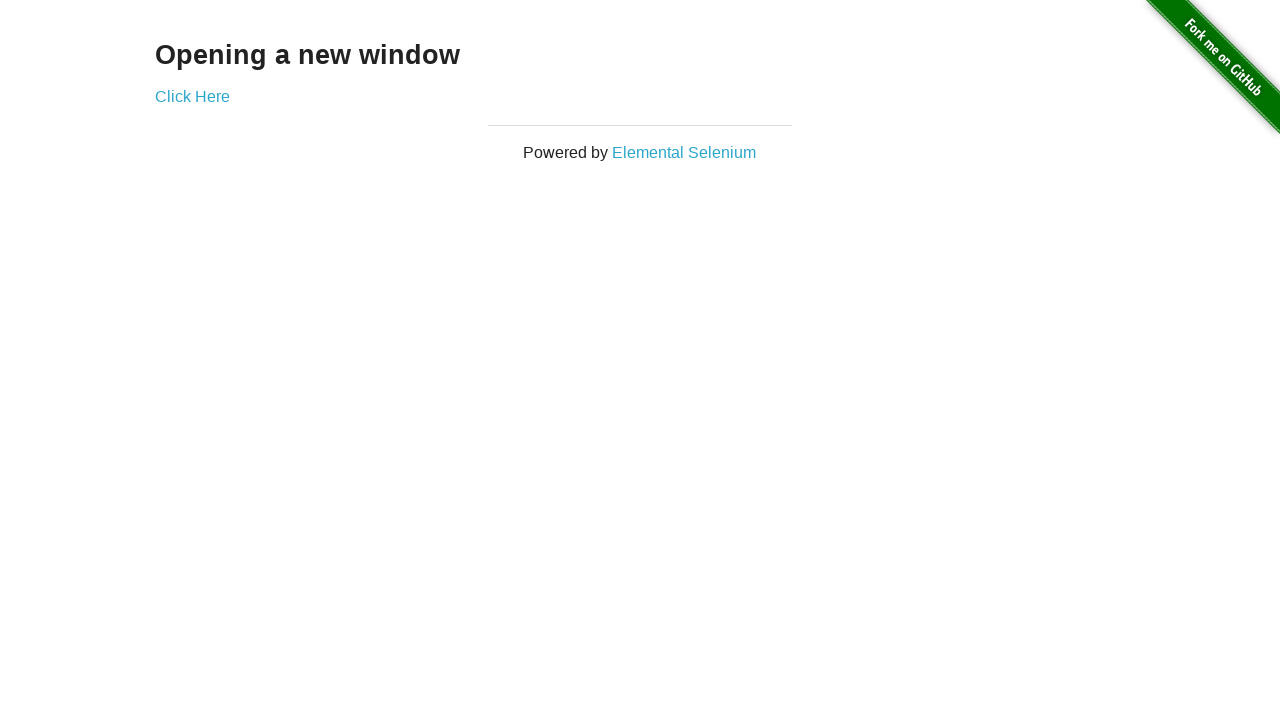

Stored parent page reference
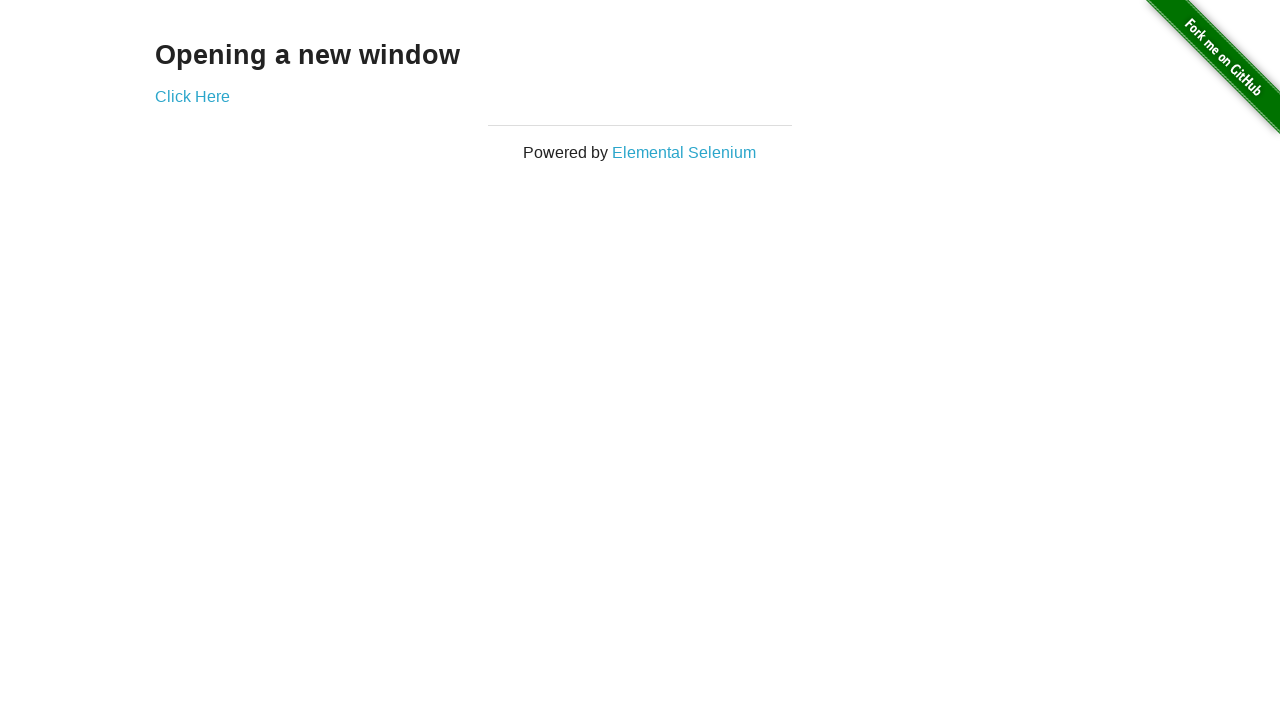

Clicked link to open new window/tab at (192, 96) on a[href='/windows/new']
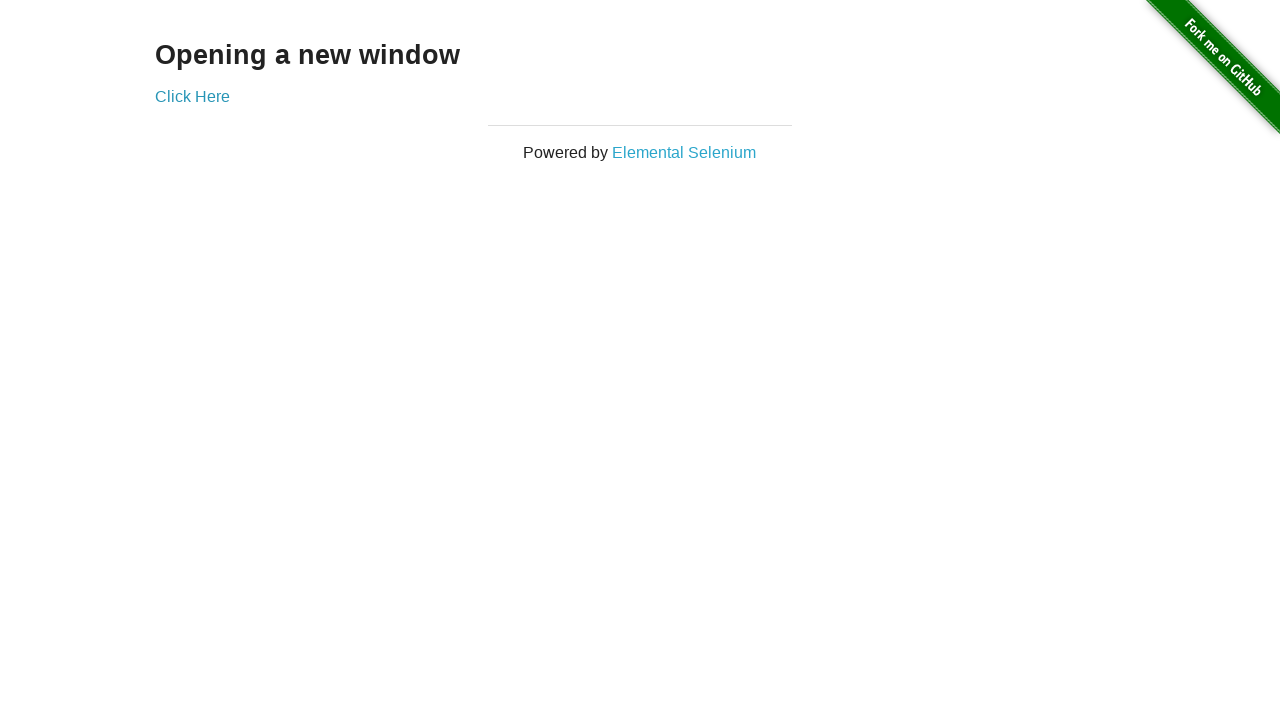

New child window opened successfully
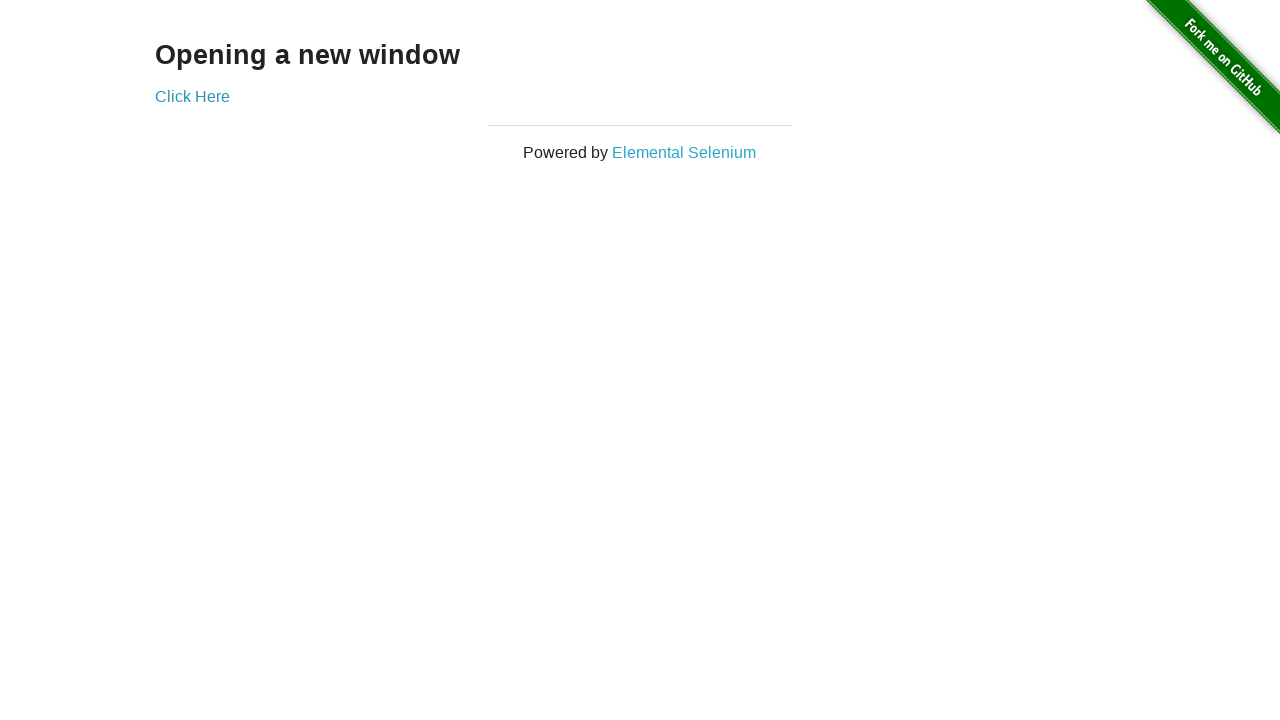

Retrieved child window text: 
  New Window

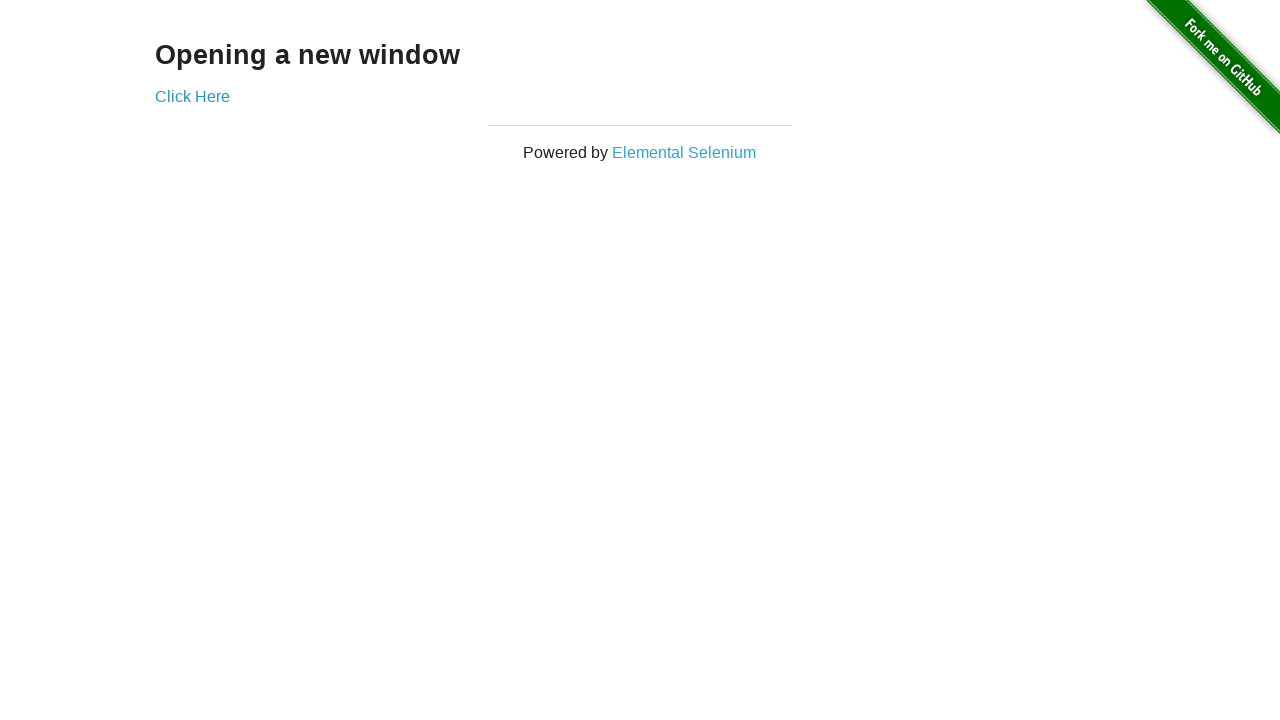

Retrieved parent window text: Opening a new window
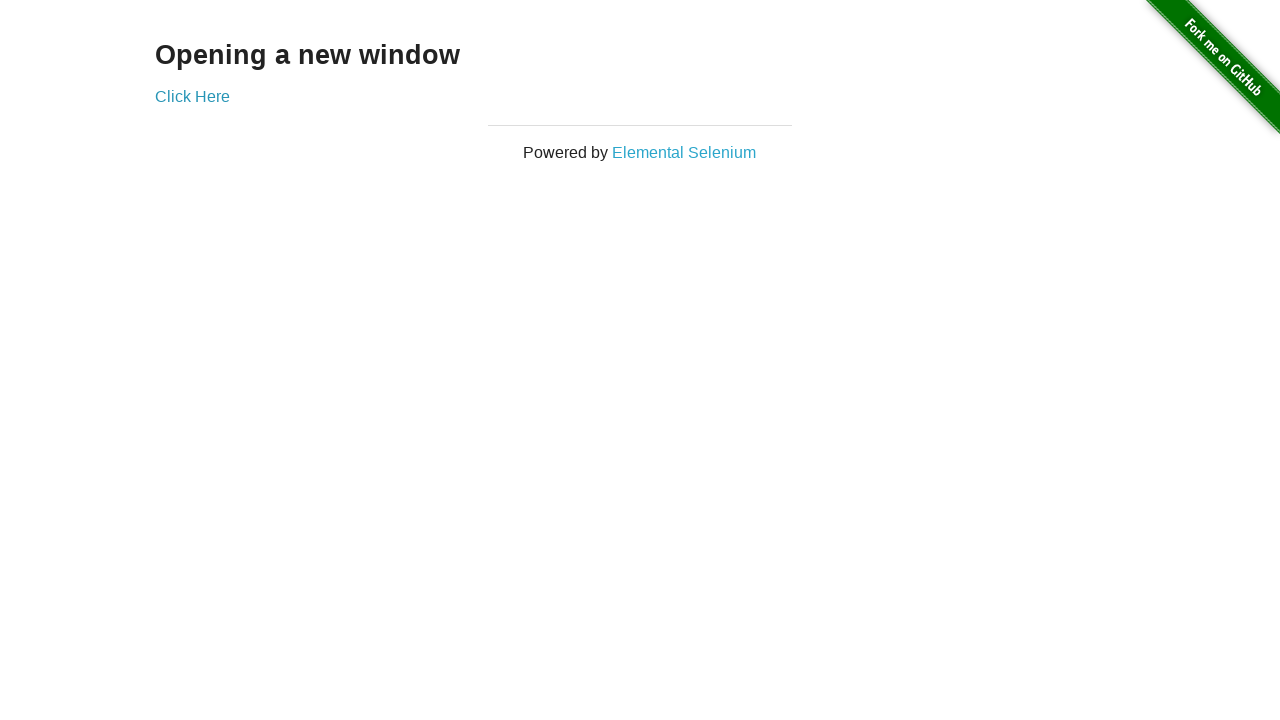

Closed child window
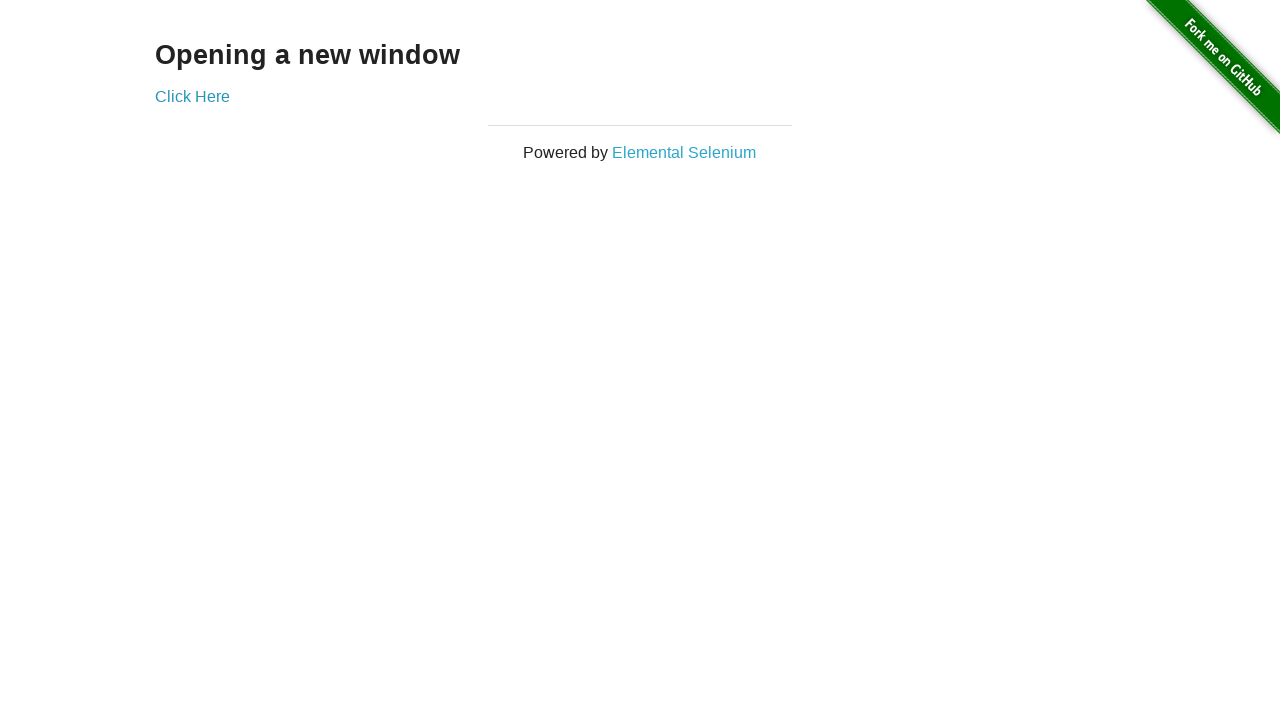

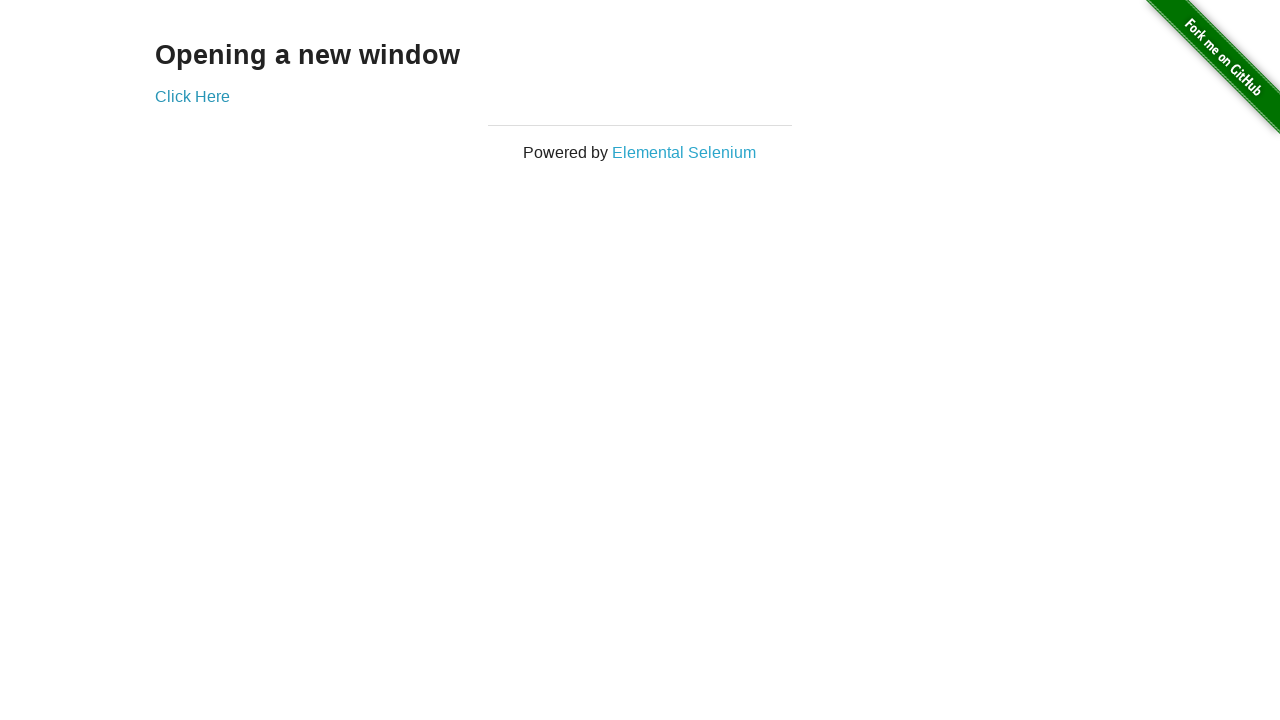